Navigates to a locators example page and retrieves the heading element text (intentionally failing assertion example)

Starting URL: https://kristinek.github.io/site/examples/locators

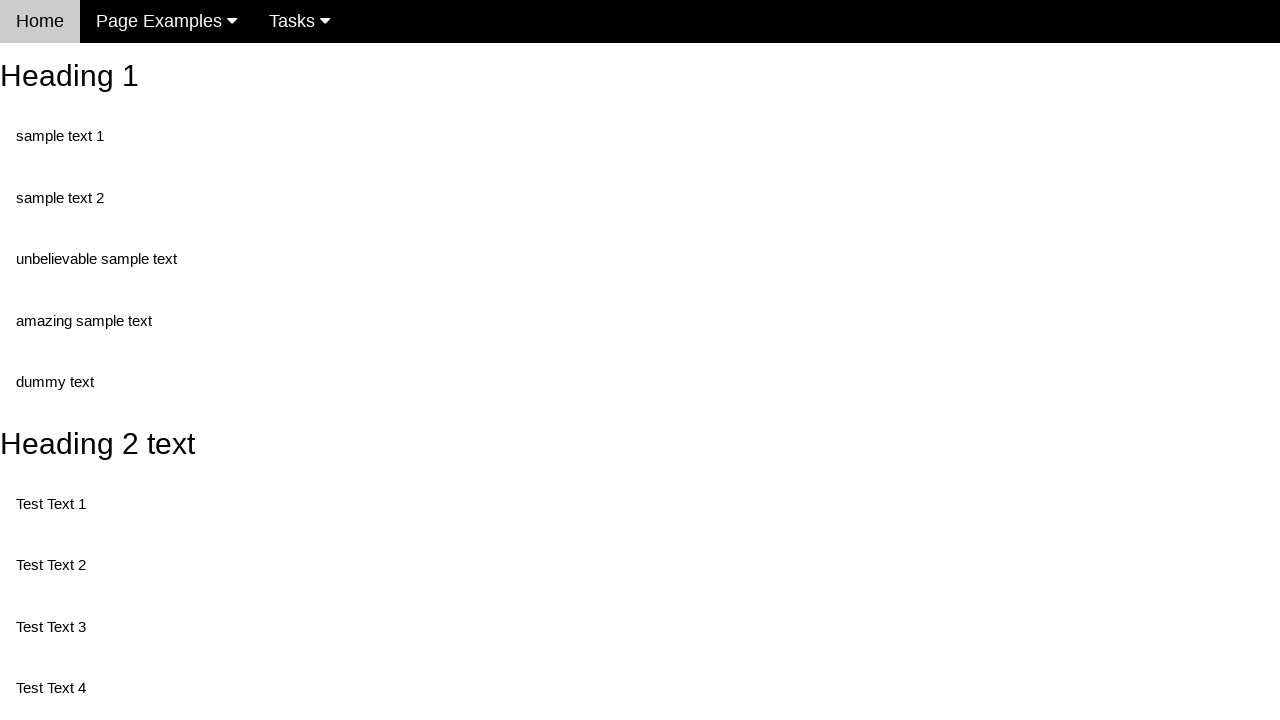

Navigated to locators example page
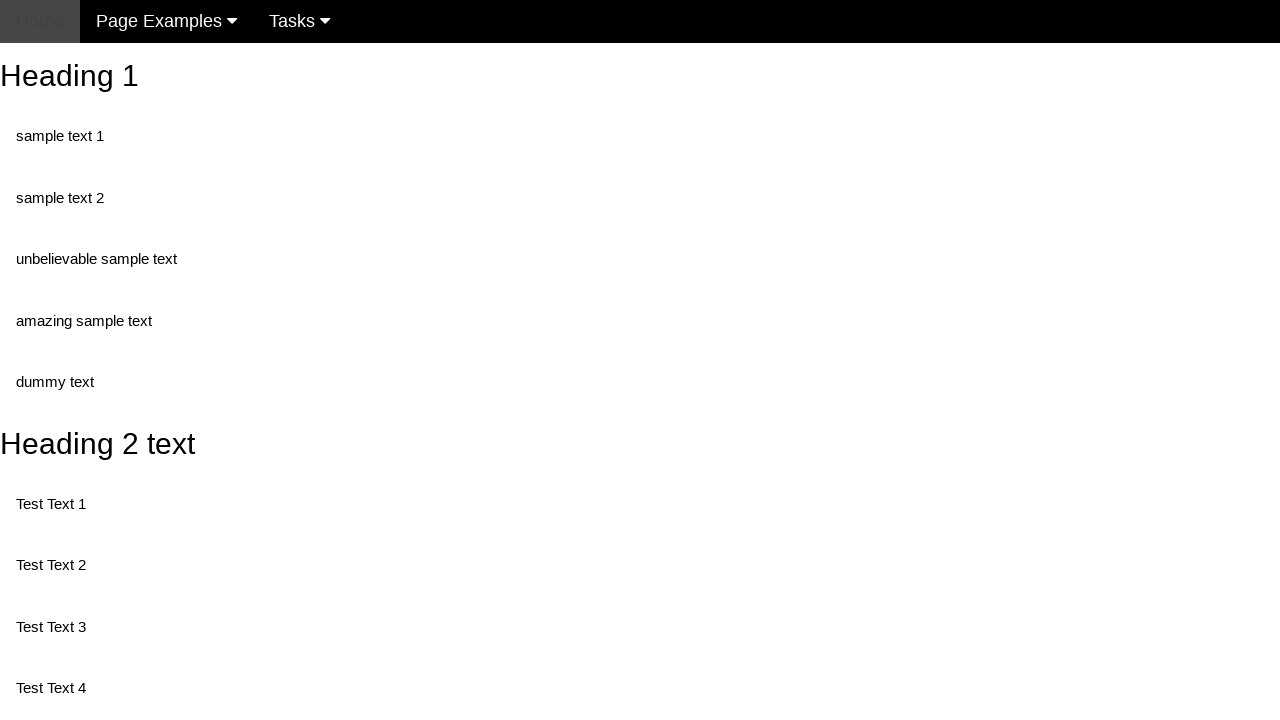

Retrieved heading element text from #heading_1
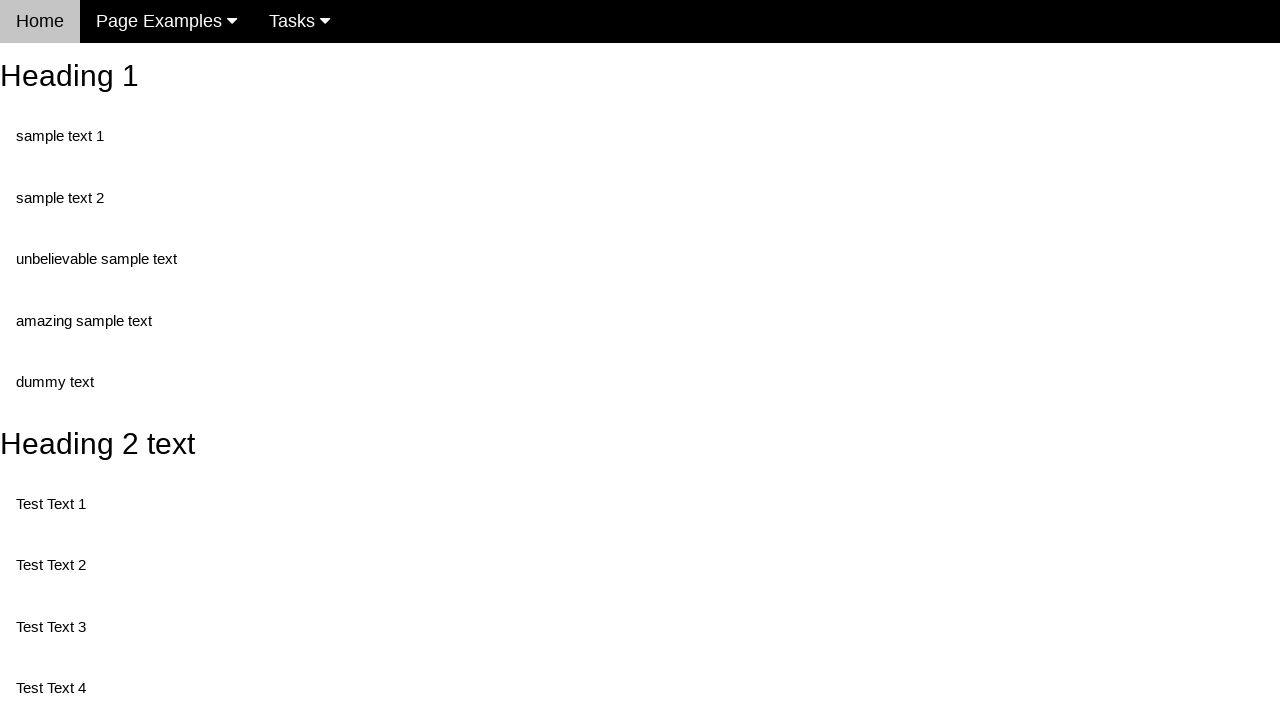

Asserted that heading text is not None
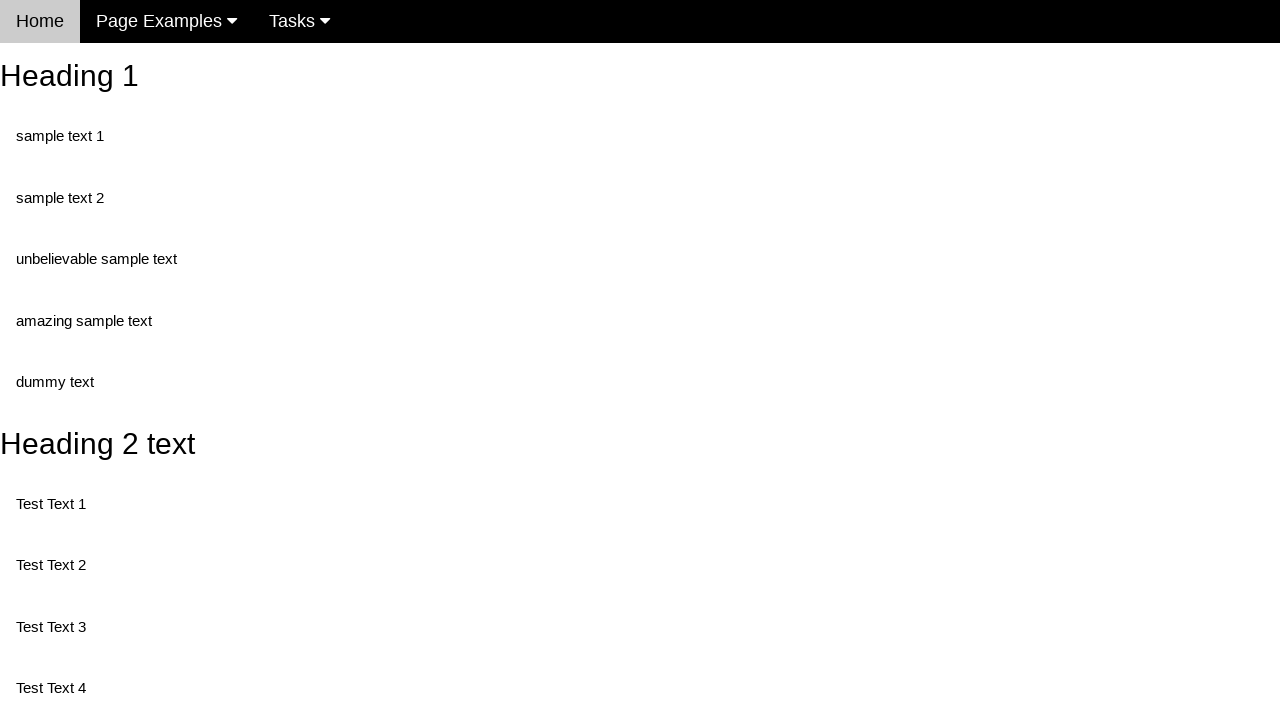

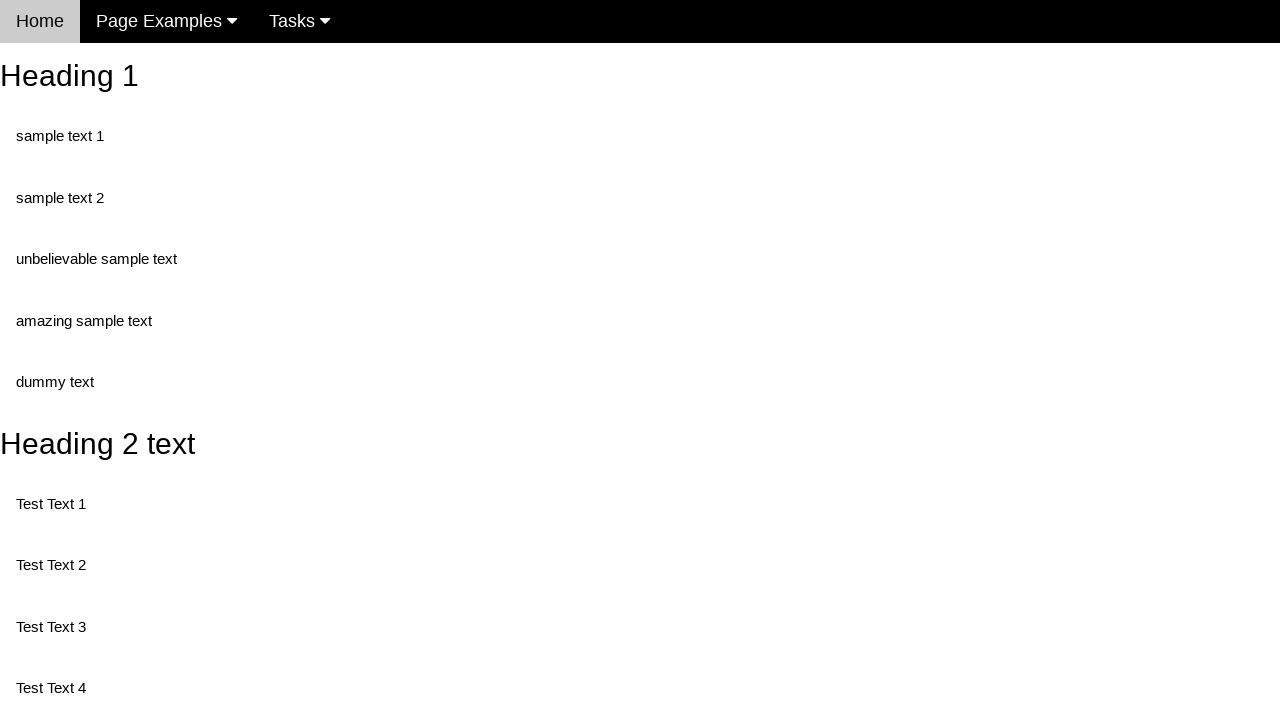